Refreshes the browser page using JavaScript history.go(0)

Starting URL: http://www.anaesthetist.com/mnm/javascript/calc.htm

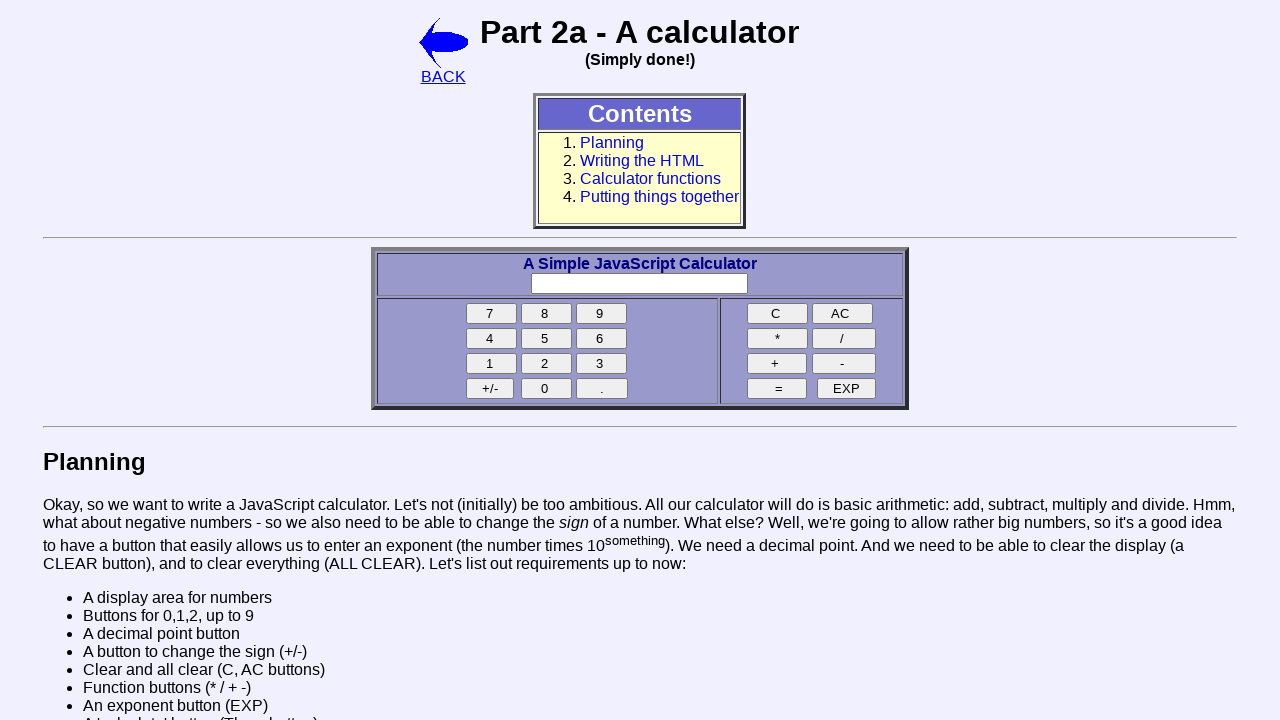

Refreshed browser page using JavaScript history.go(0)
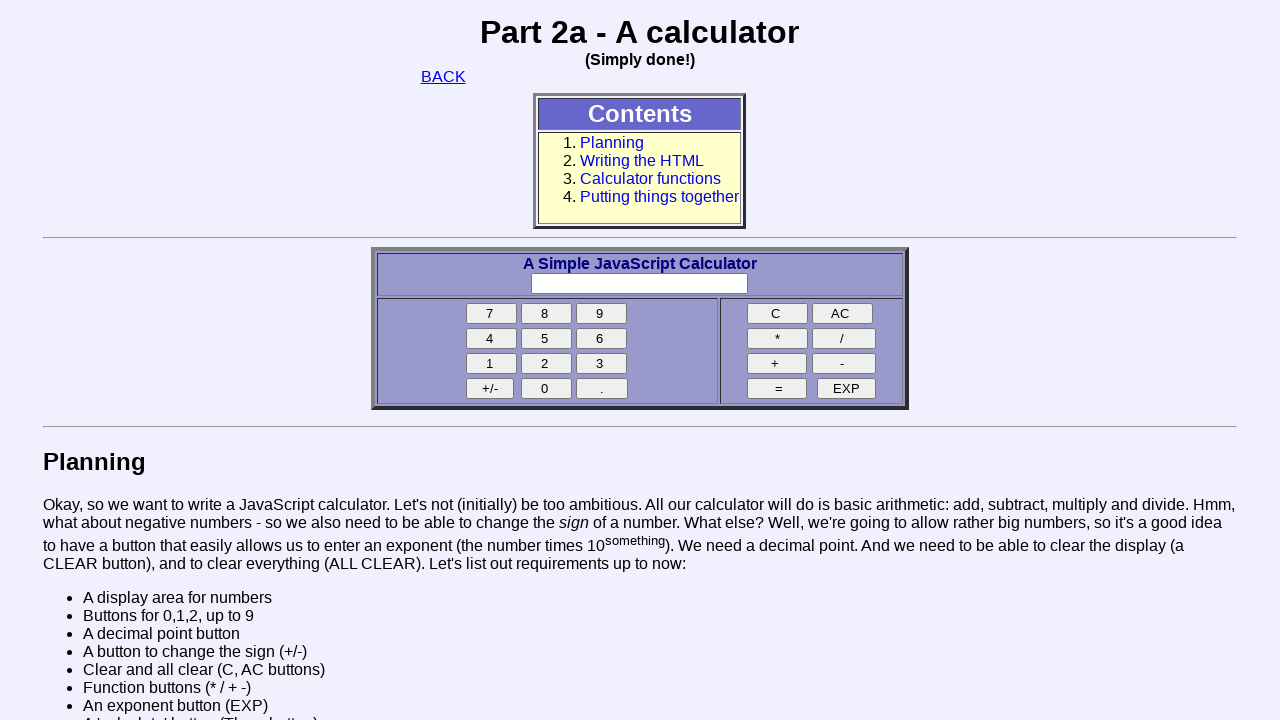

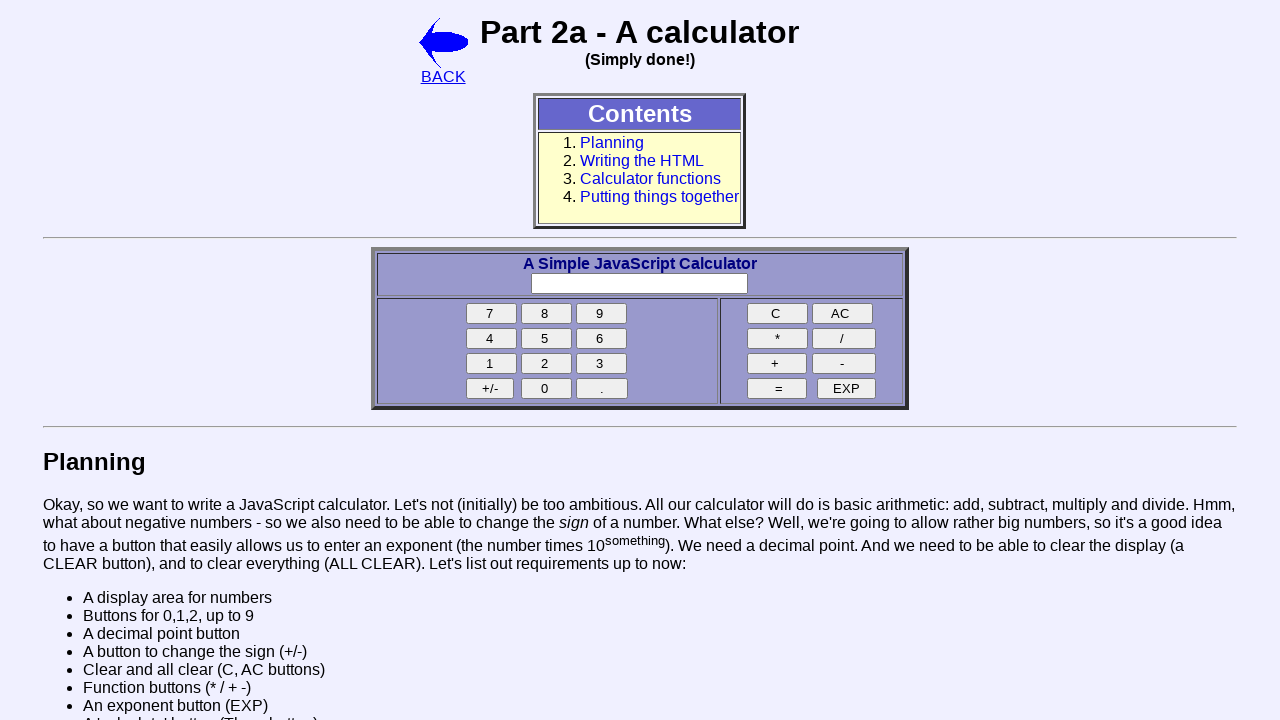